Tests a registration form by filling out first name, last name, address, email, phone number, and password fields on a demo automation testing site.

Starting URL: http://demo.automationtesting.in/Register.html

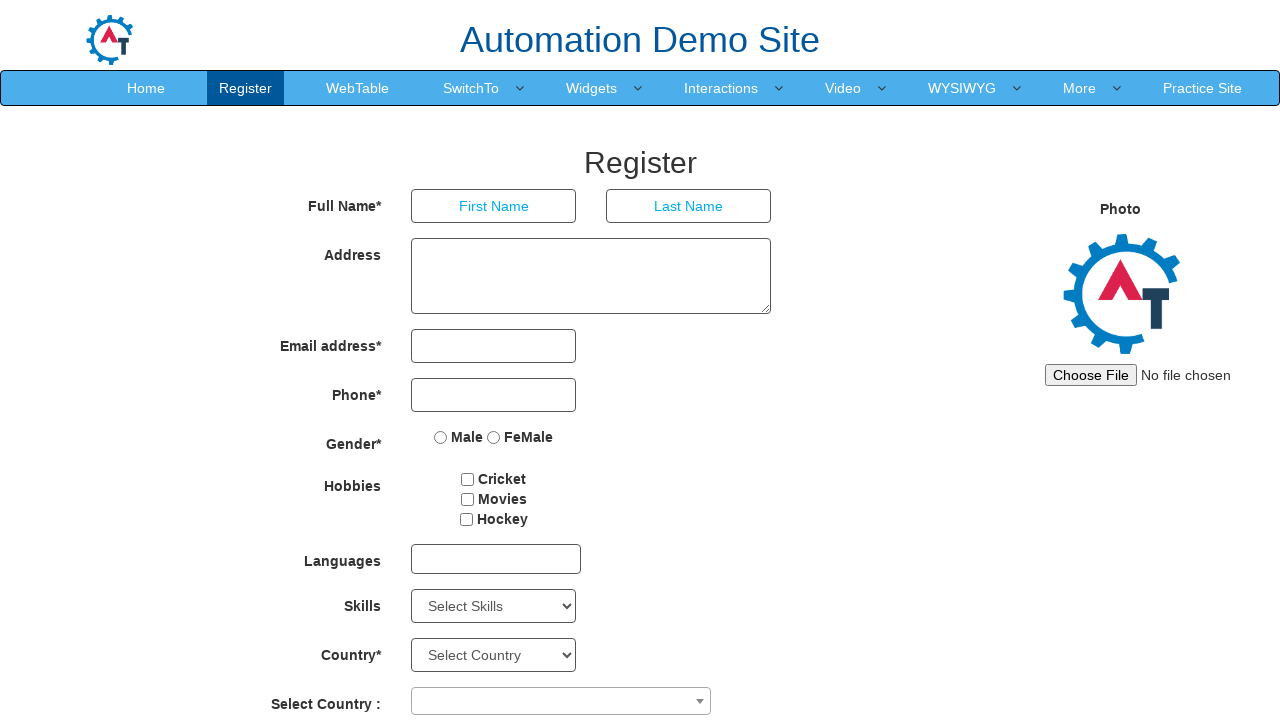

Filled first name field with 'dhee' on input.form-control.ng-pristine.ng-untouched.ng-invalid.ng-invalid-required >> nt
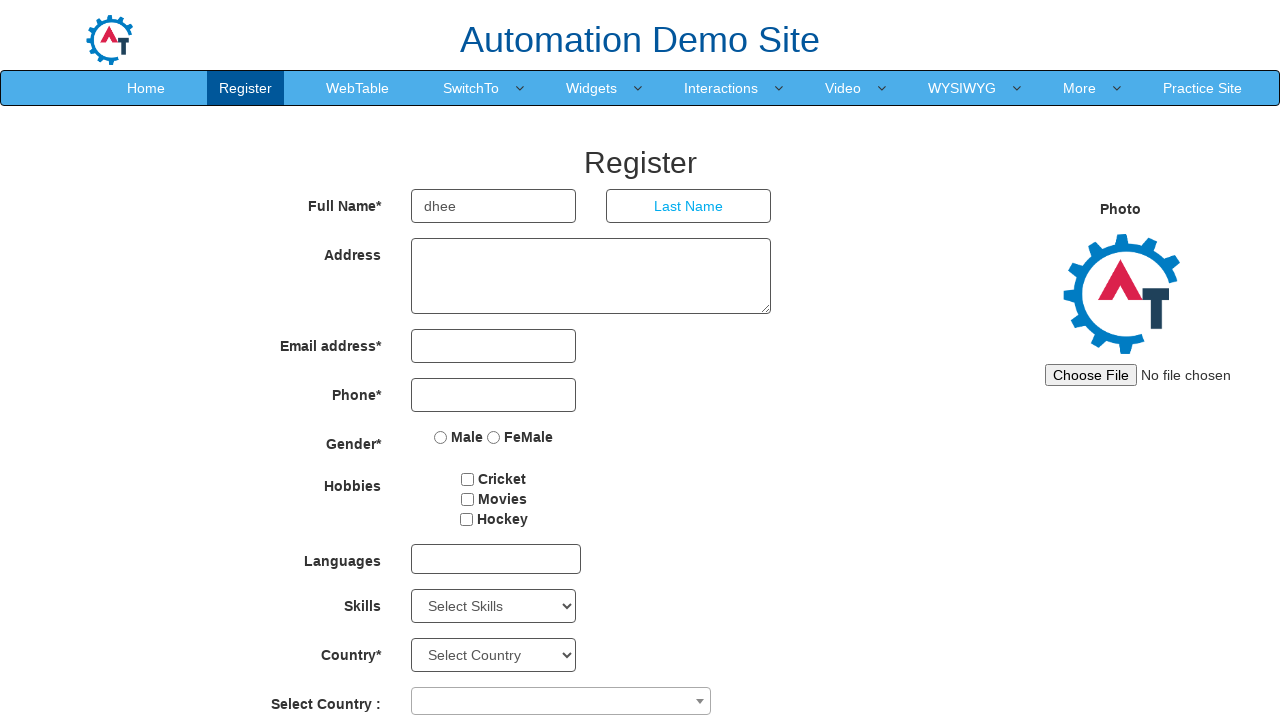

Filled last name field with 'rani' on input[ng-model='LastName']
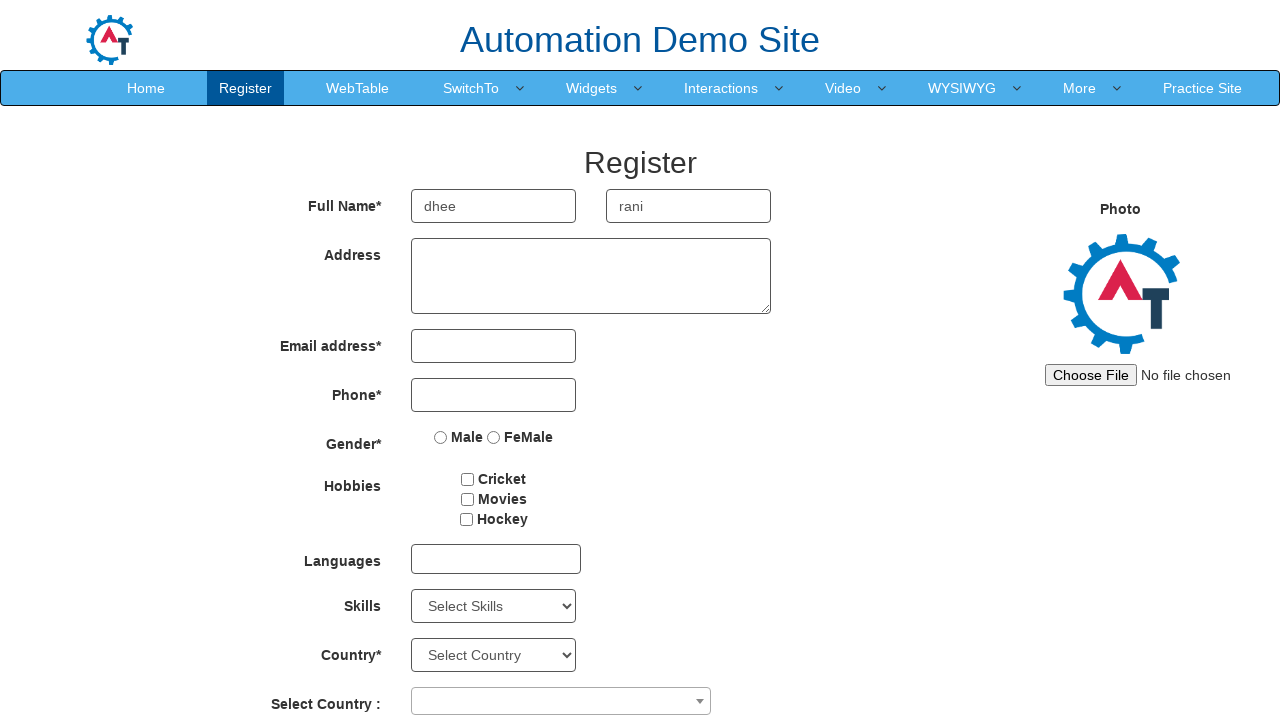

Filled address field with 'chennai' on textarea.form-control
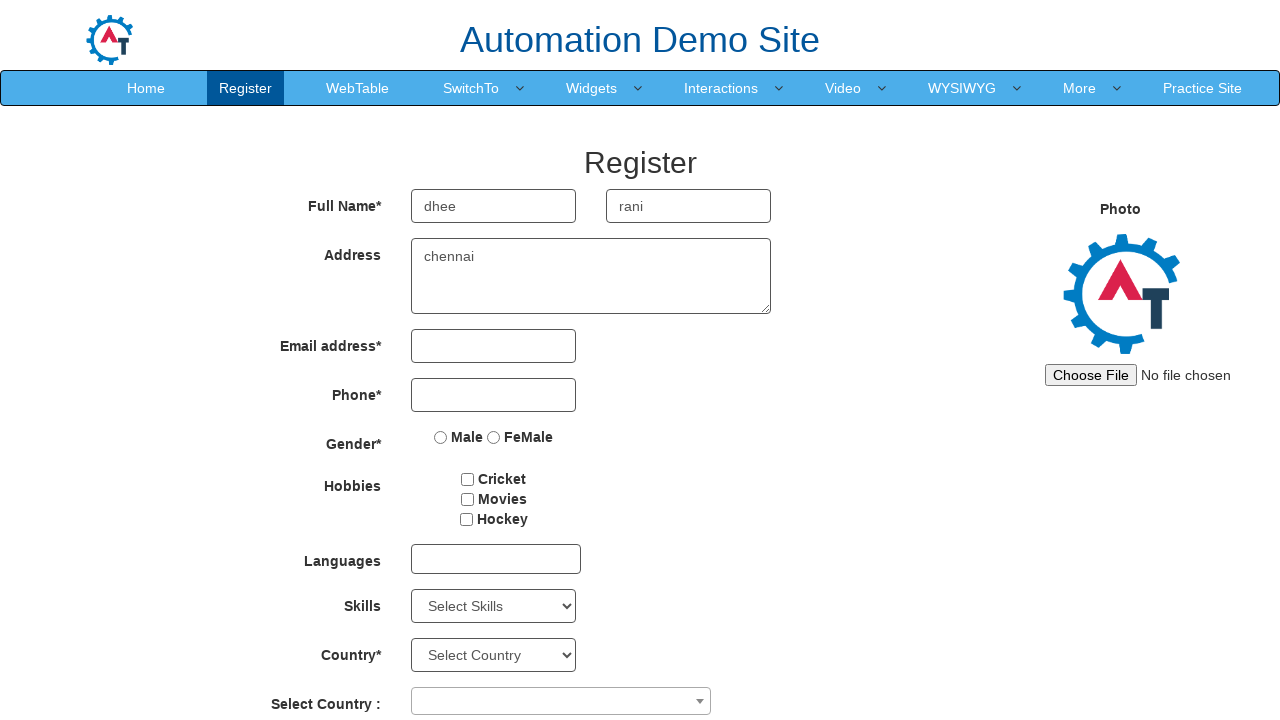

Filled email field with 'dharani@gmail.com' on input[type='email']
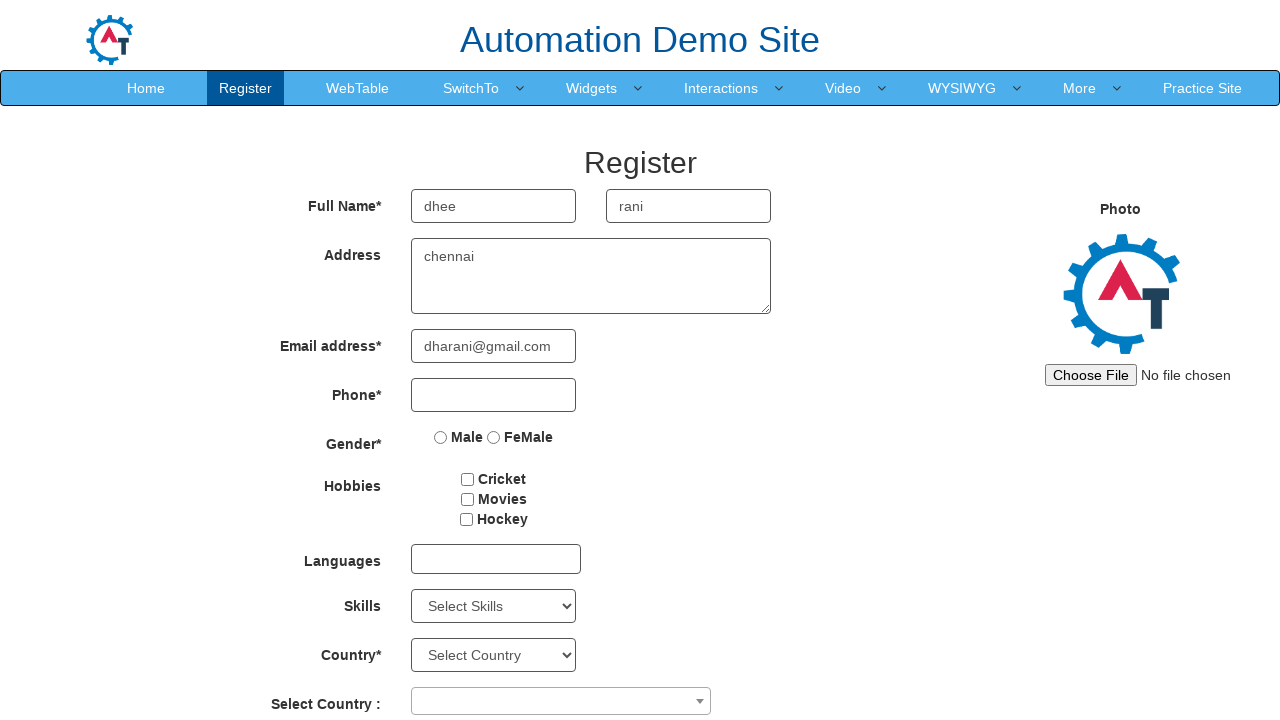

Filled phone number field with '0987654321' on input[ng-model='Phone']
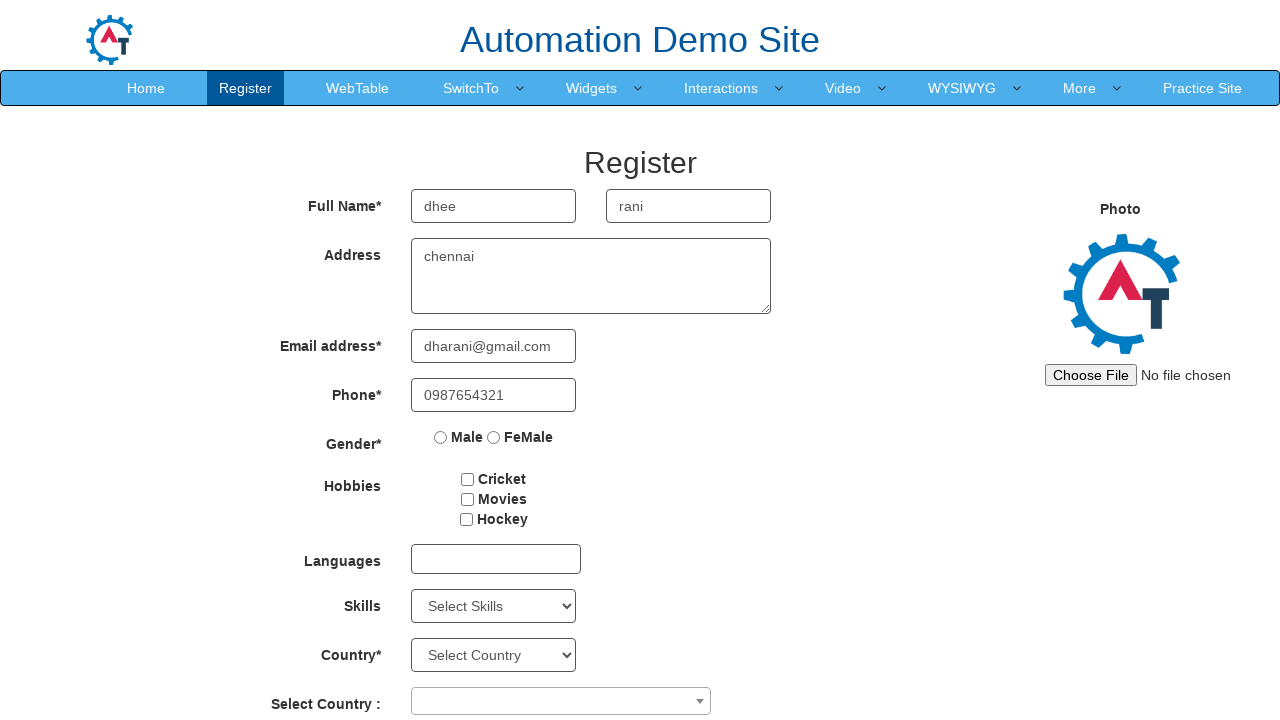

Filled password field with 'dharani@123' on #firstpassword
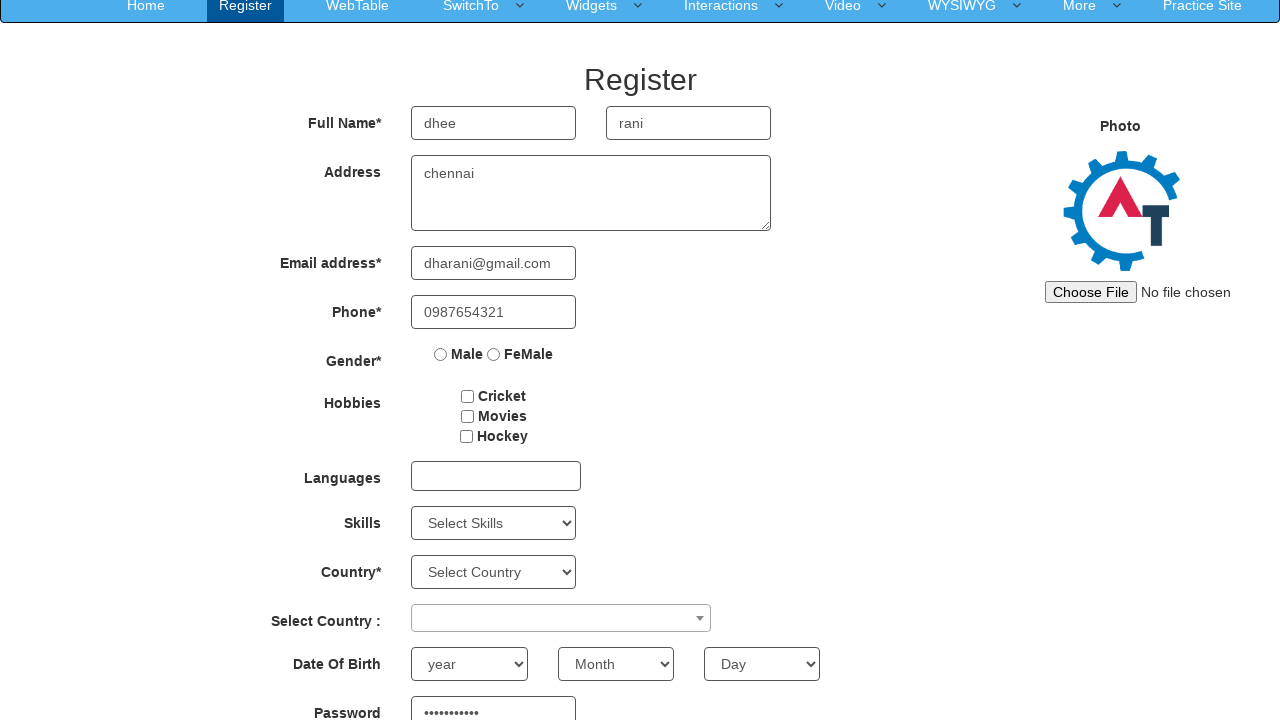

Filled confirm password field with 'dharani@123' on #secondpassword
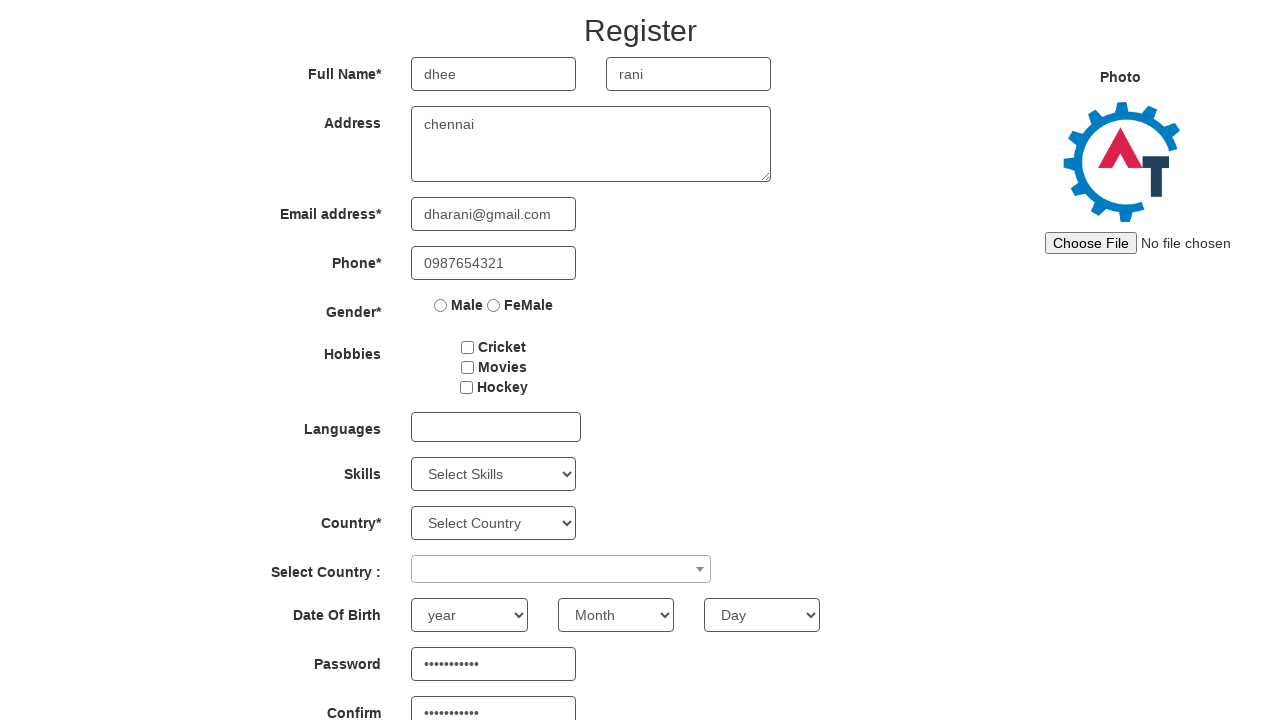

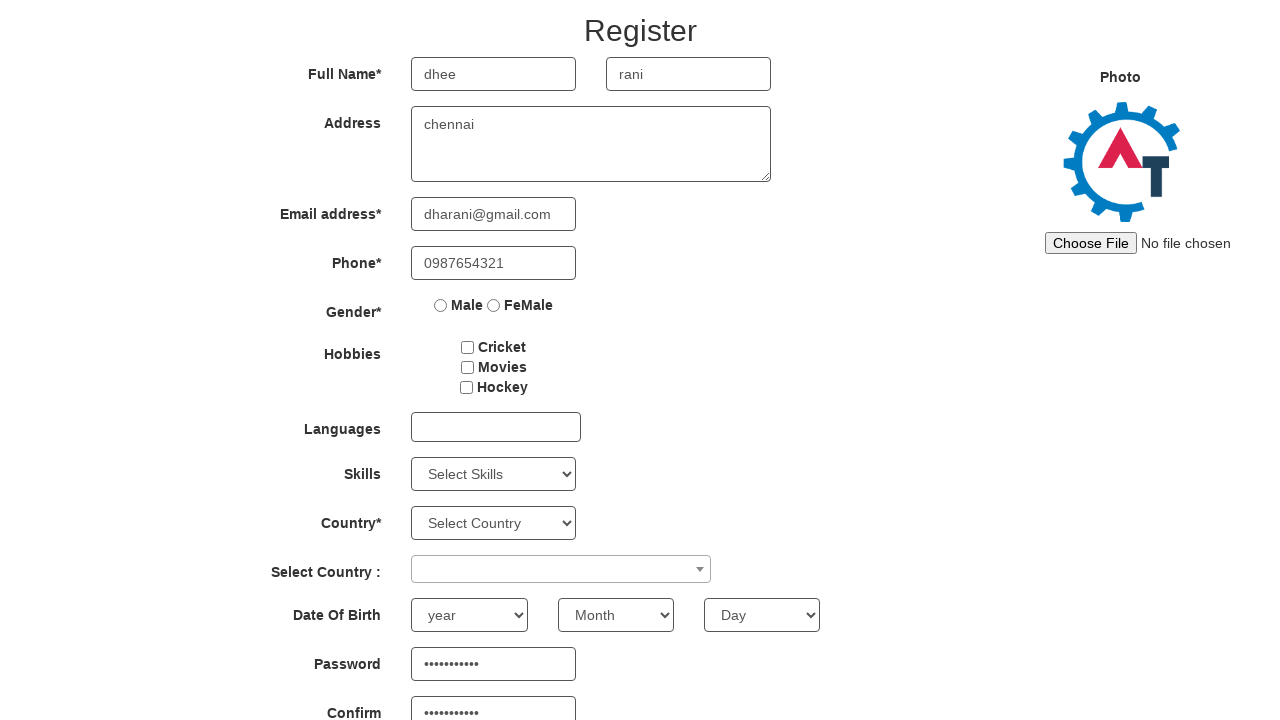